Tests the add/remove elements functionality by clicking the "Add Element" button multiple times to add new elements to the page.

Starting URL: http://the-internet.herokuapp.com/add_remove_elements/

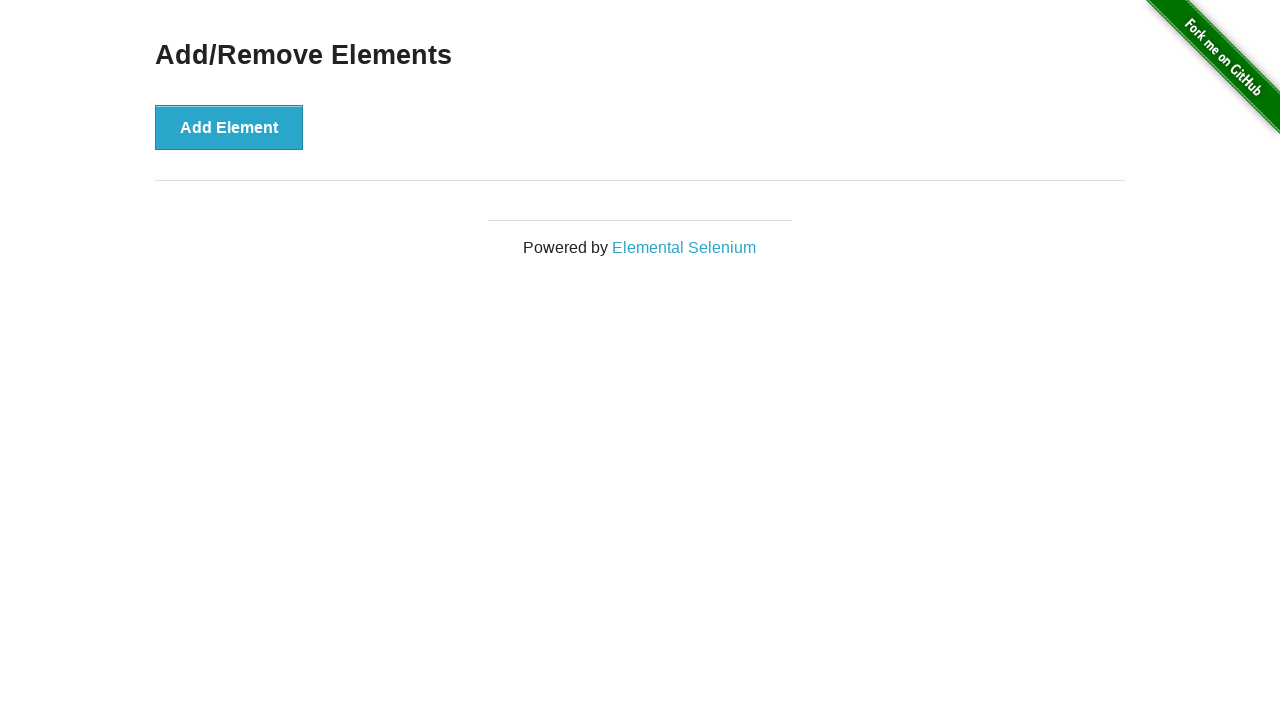

Navigated to add/remove elements page
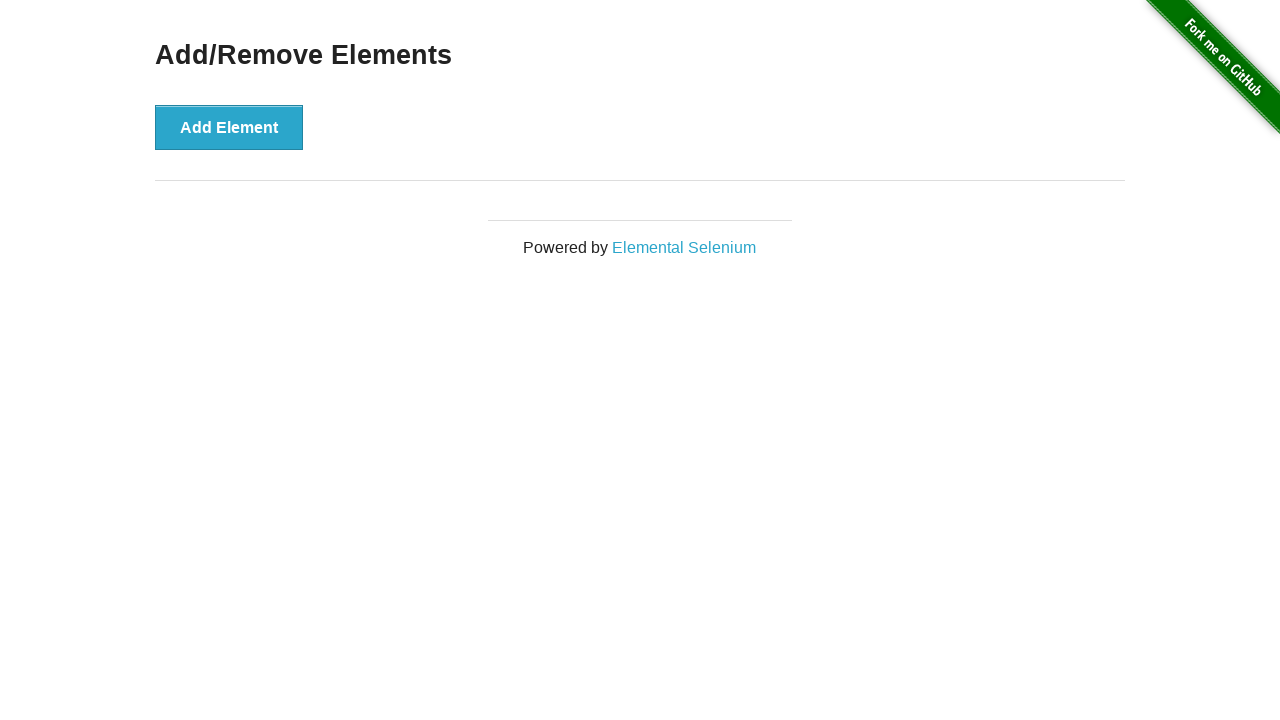

Clicked 'Add Element' button (iteration 1) at (229, 127) on xpath=//button[@onclick='addElement()']
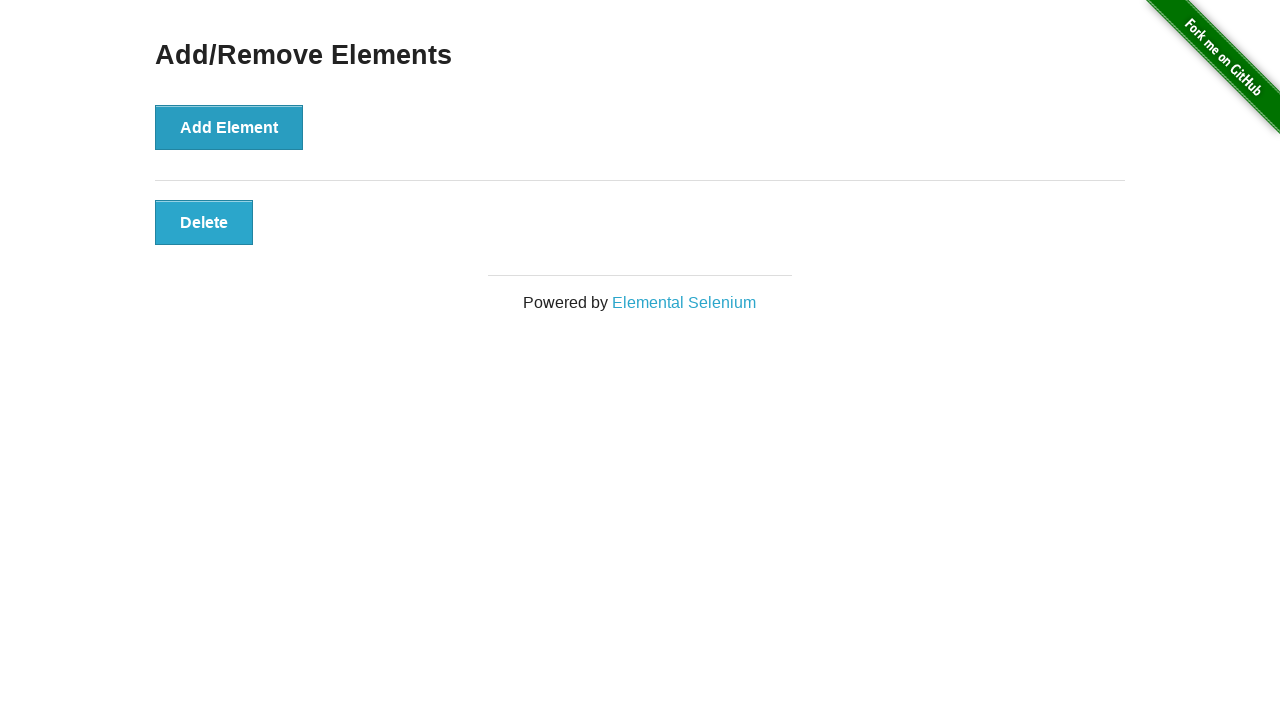

Clicked 'Add Element' button (iteration 2) at (229, 127) on xpath=//button[@onclick='addElement()']
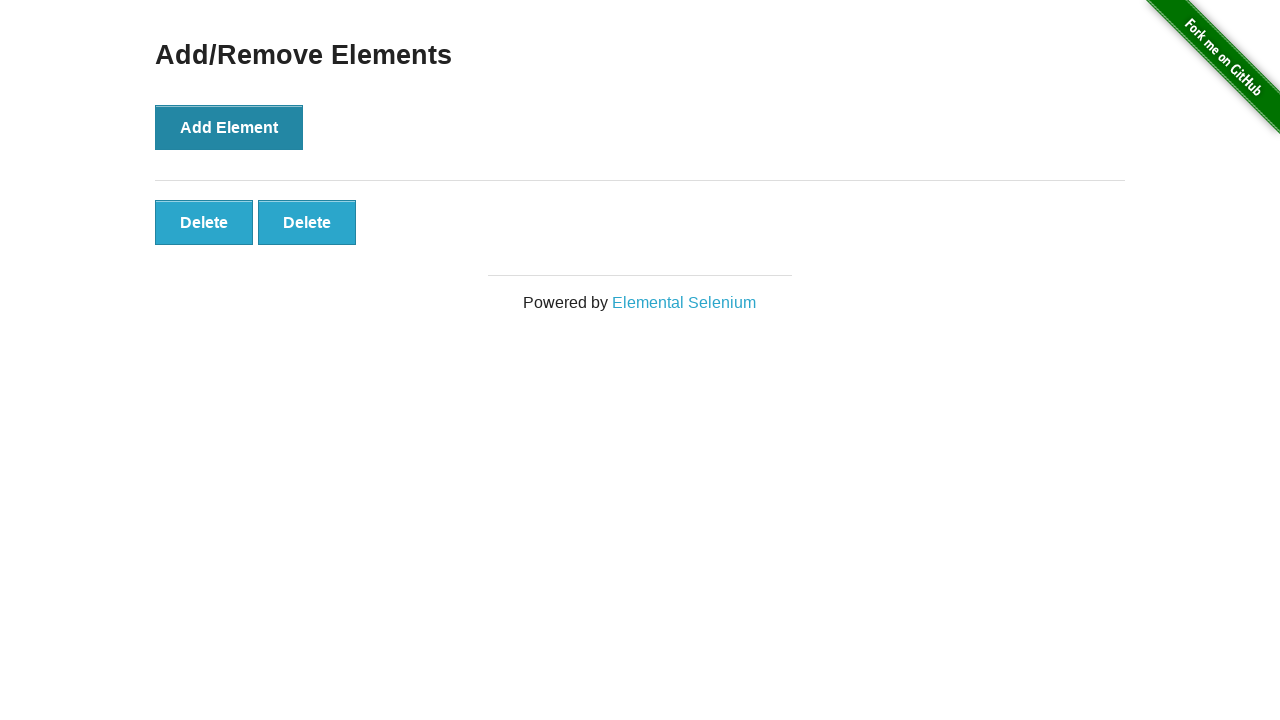

Clicked 'Add Element' button (iteration 3) at (229, 127) on xpath=//button[@onclick='addElement()']
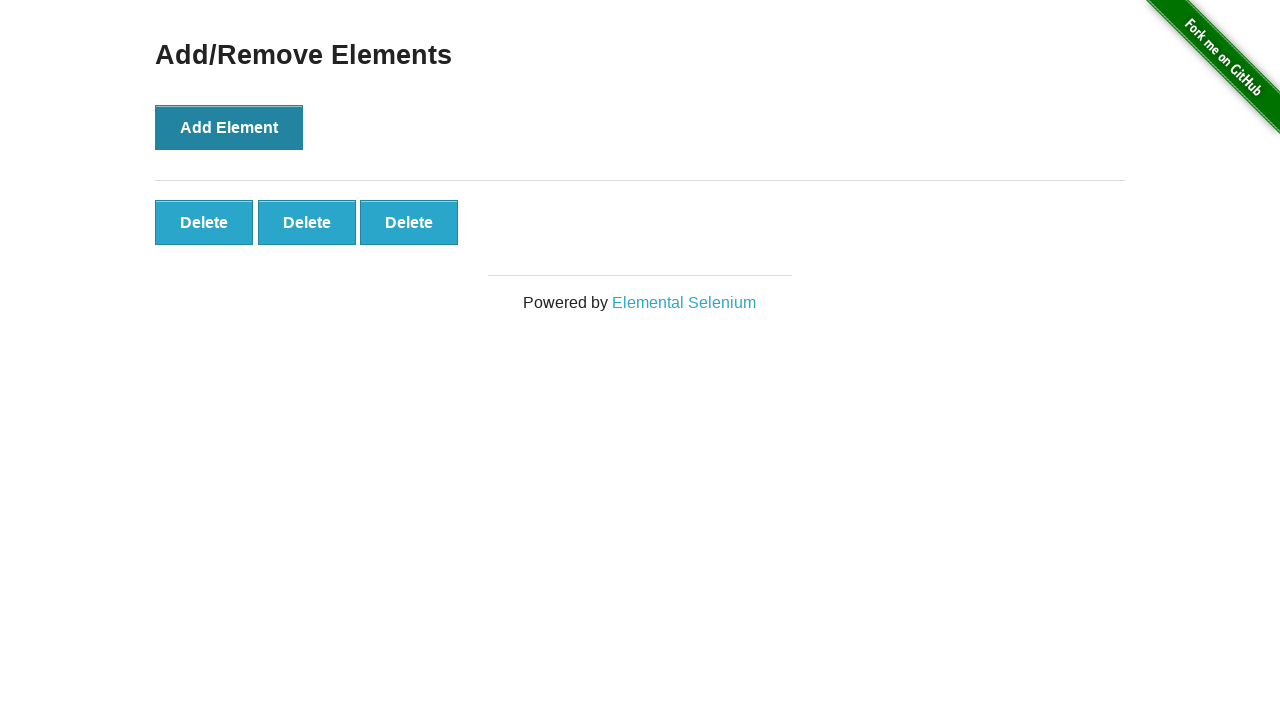

Clicked 'Add Element' button (iteration 4) at (229, 127) on xpath=//button[@onclick='addElement()']
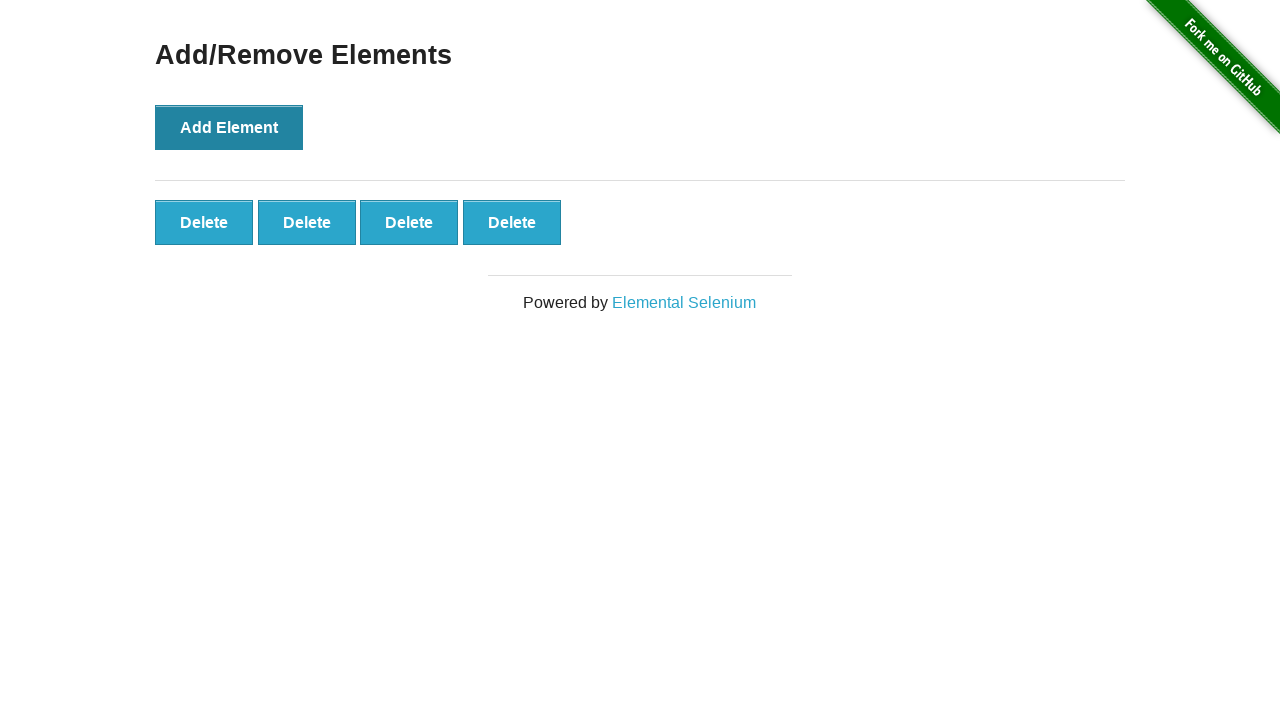

Clicked 'Add Element' button (iteration 5) at (229, 127) on xpath=//button[@onclick='addElement()']
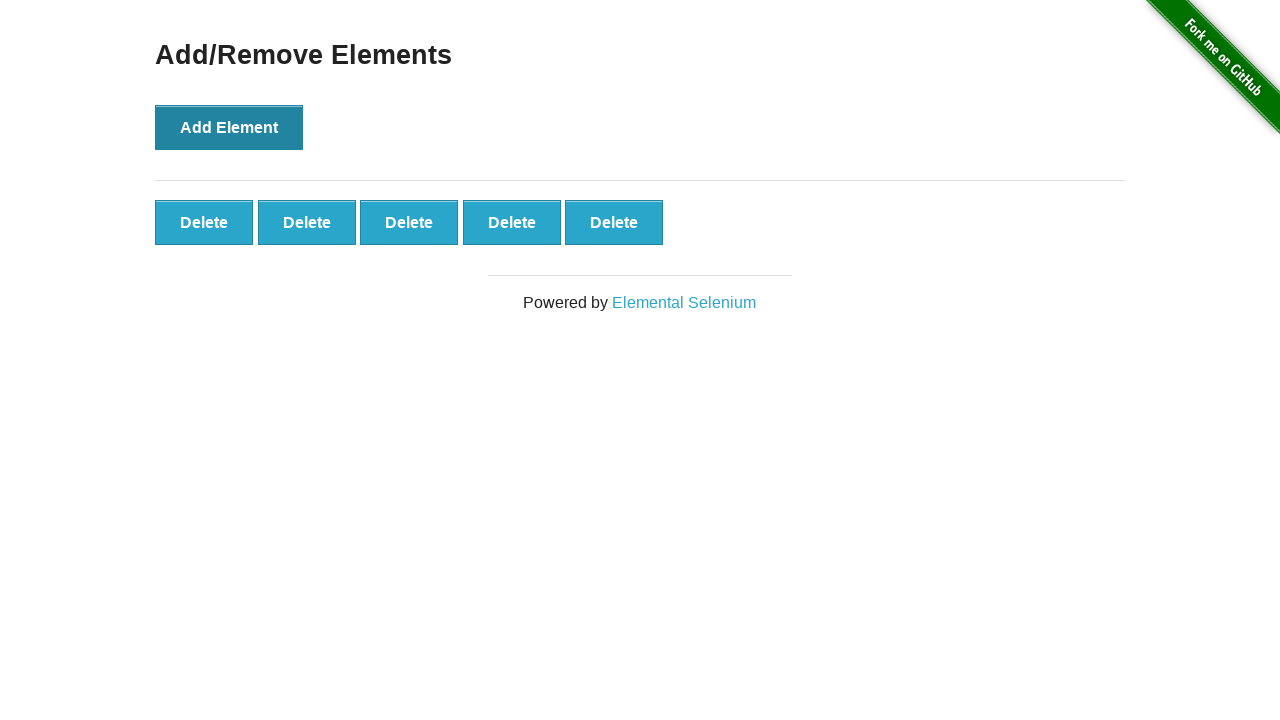

Delete buttons appeared on the page
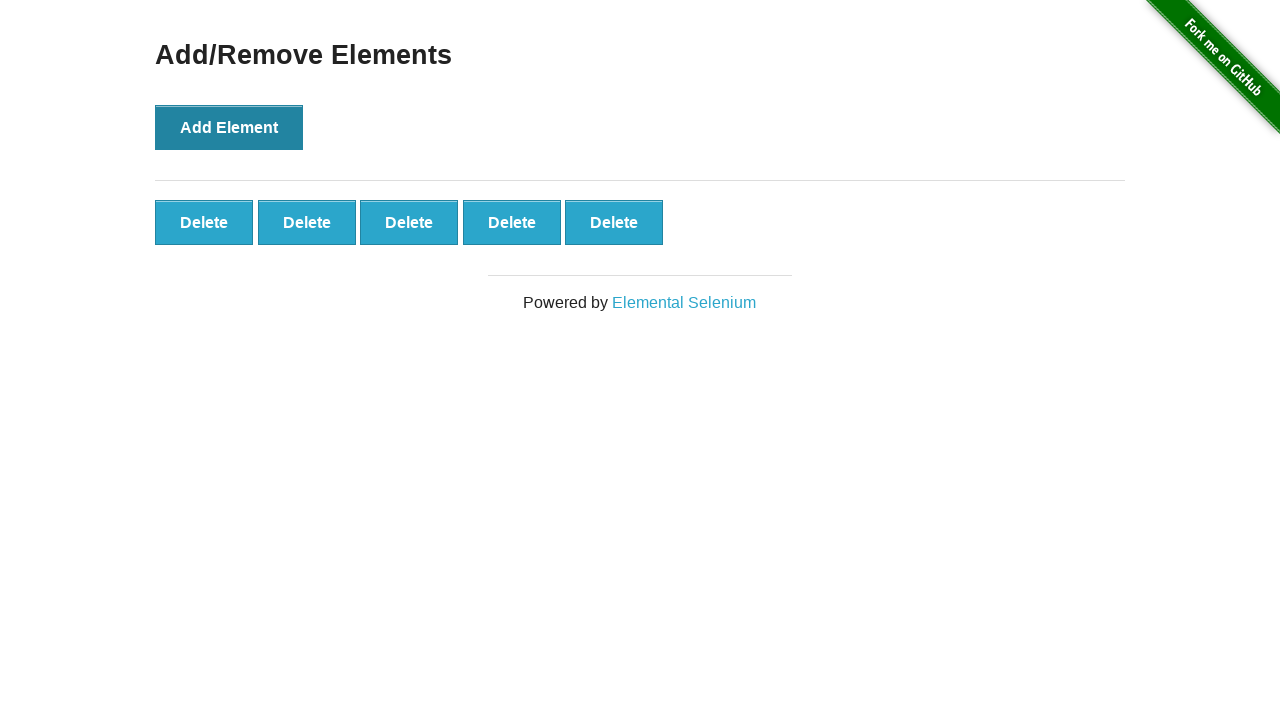

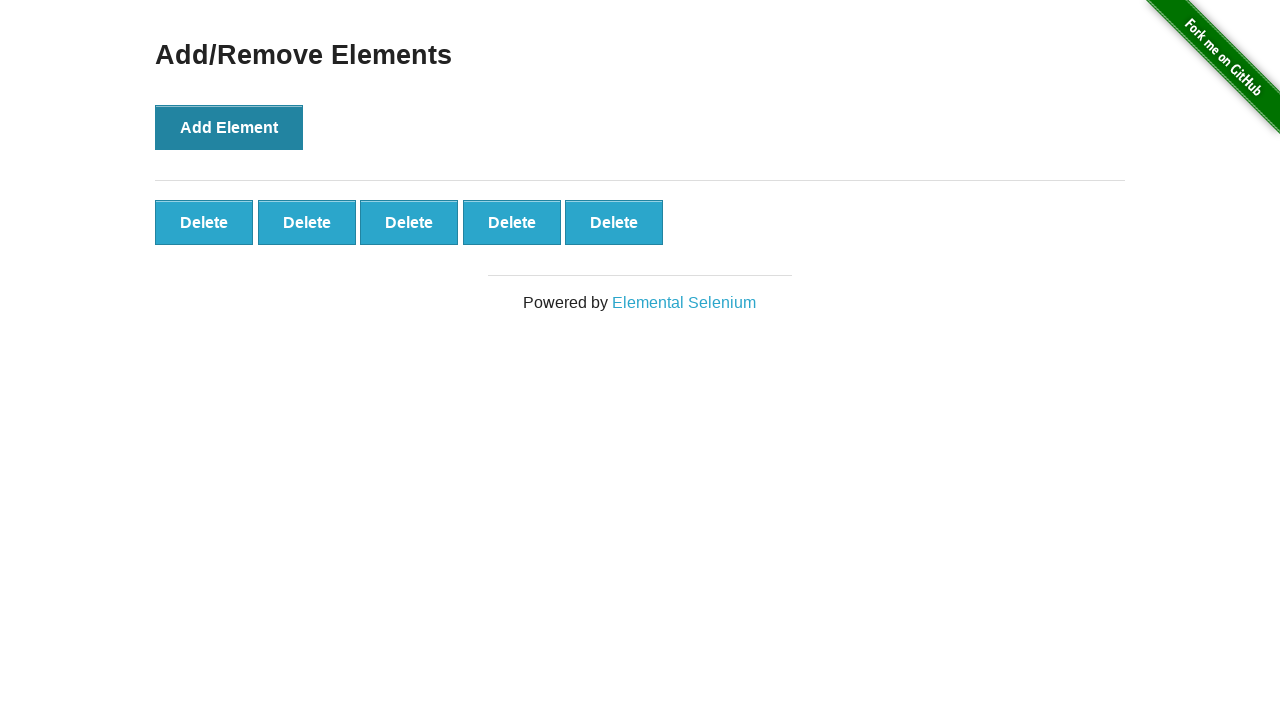